Tests adding multiple todo items and removing one, verifying the remaining count is correct

Starting URL: https://demo.playwright.dev/todomvc/#/

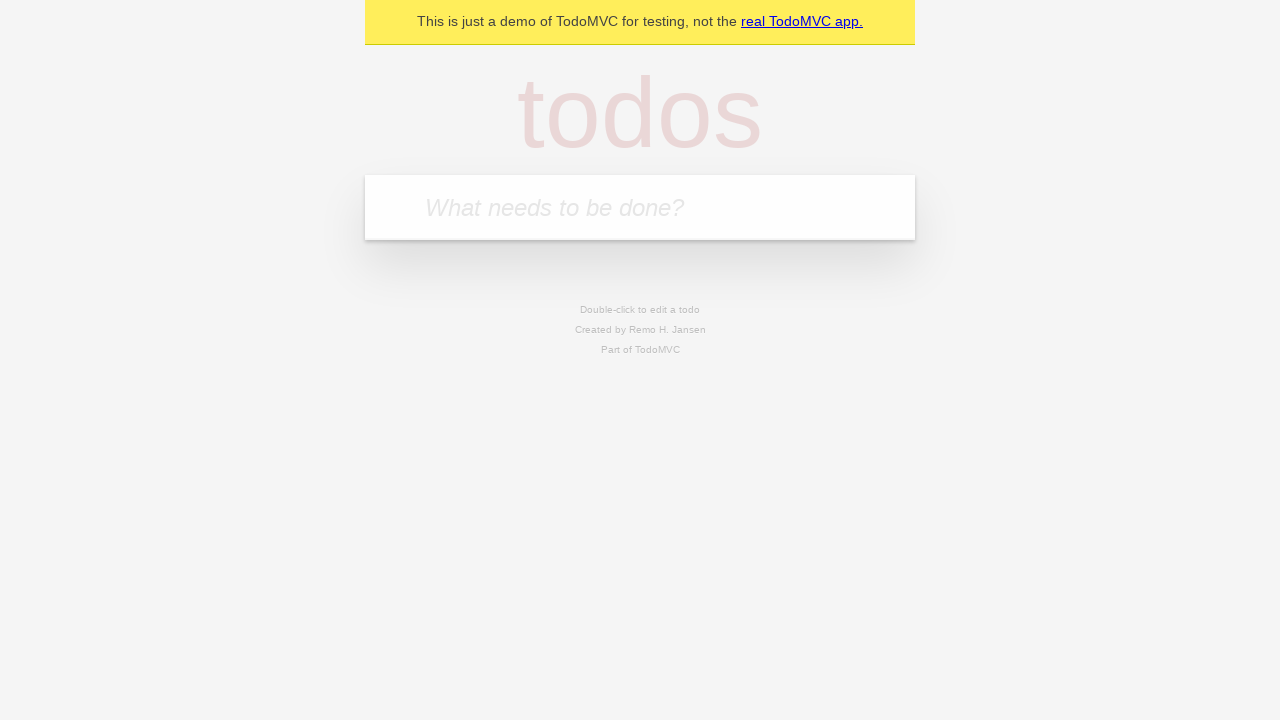

Filled new todo input with 'Buy groceries' on input.new-todo
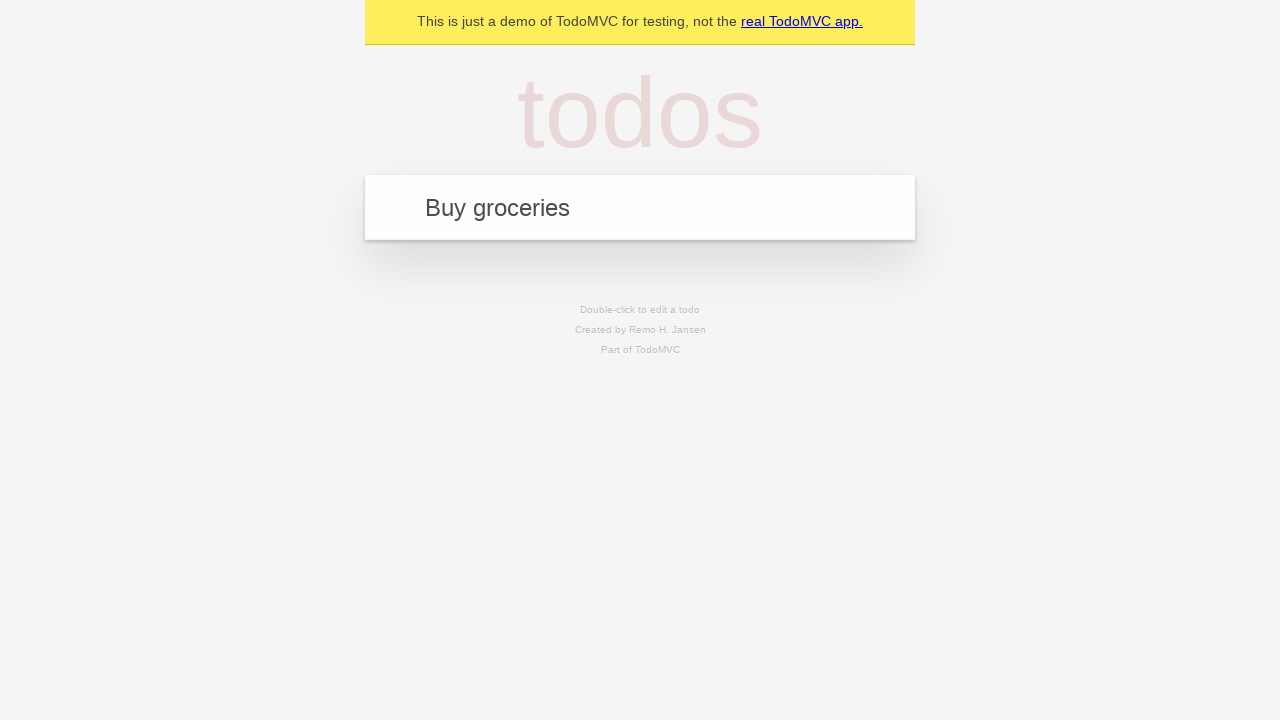

Pressed Enter to add 'Buy groceries' todo on input.new-todo
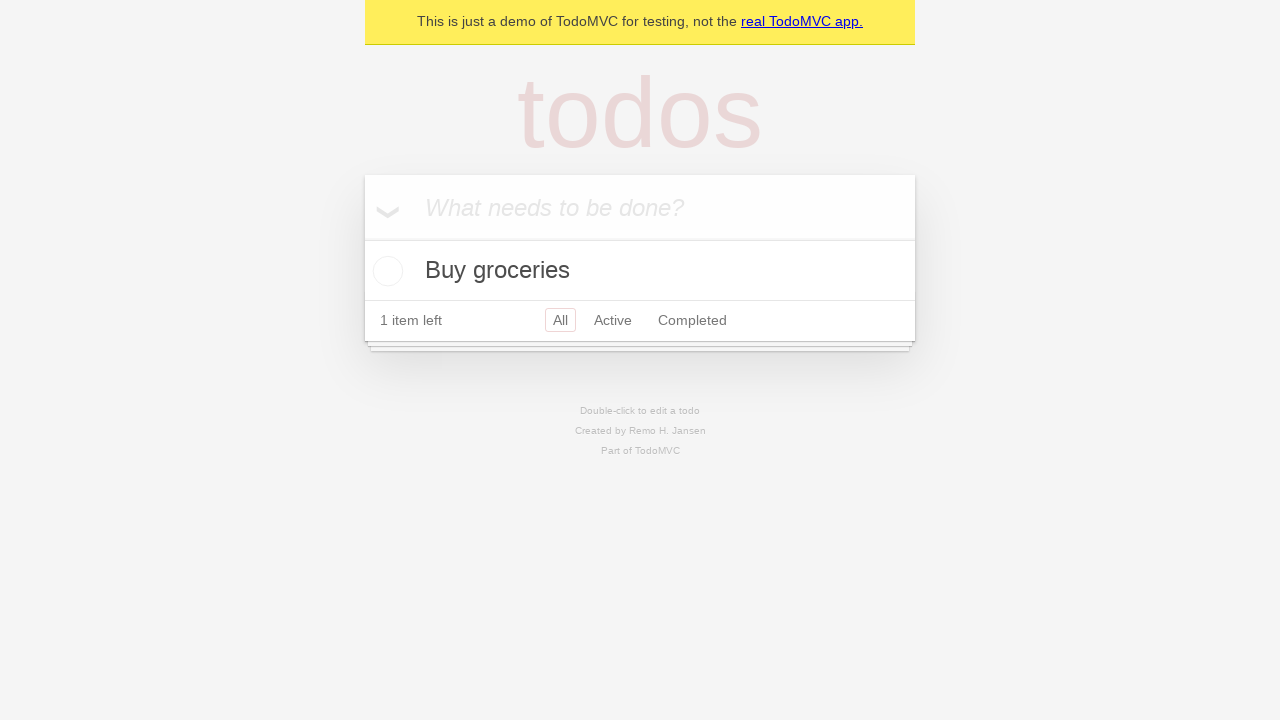

Filled new todo input with 'Go to the gym' on input.new-todo
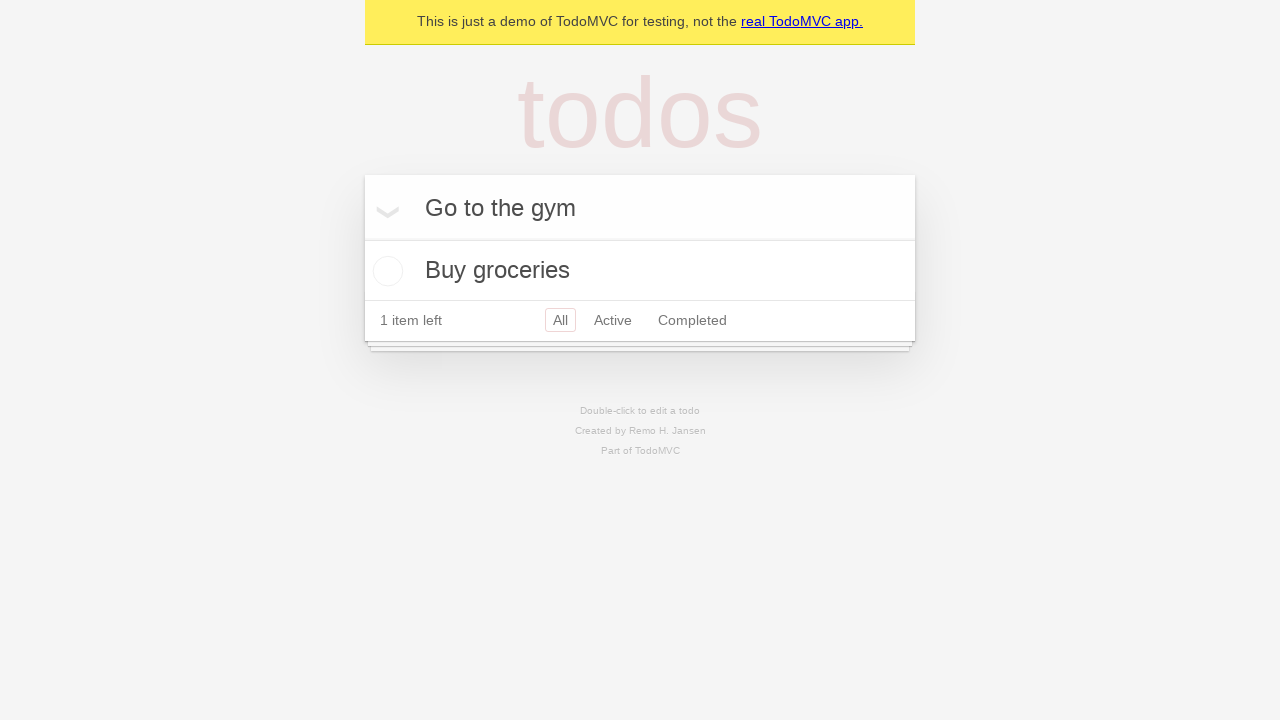

Pressed Enter to add 'Go to the gym' todo on input.new-todo
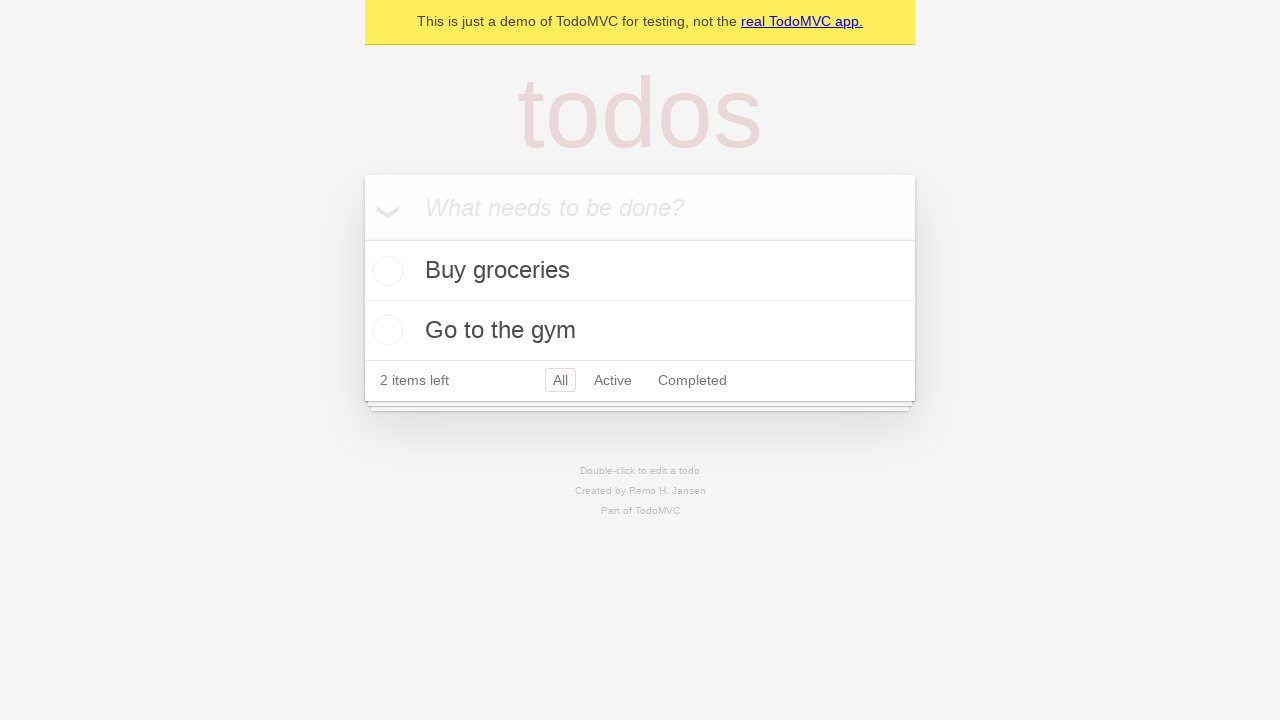

Filled new todo input with 'Read a book' on input.new-todo
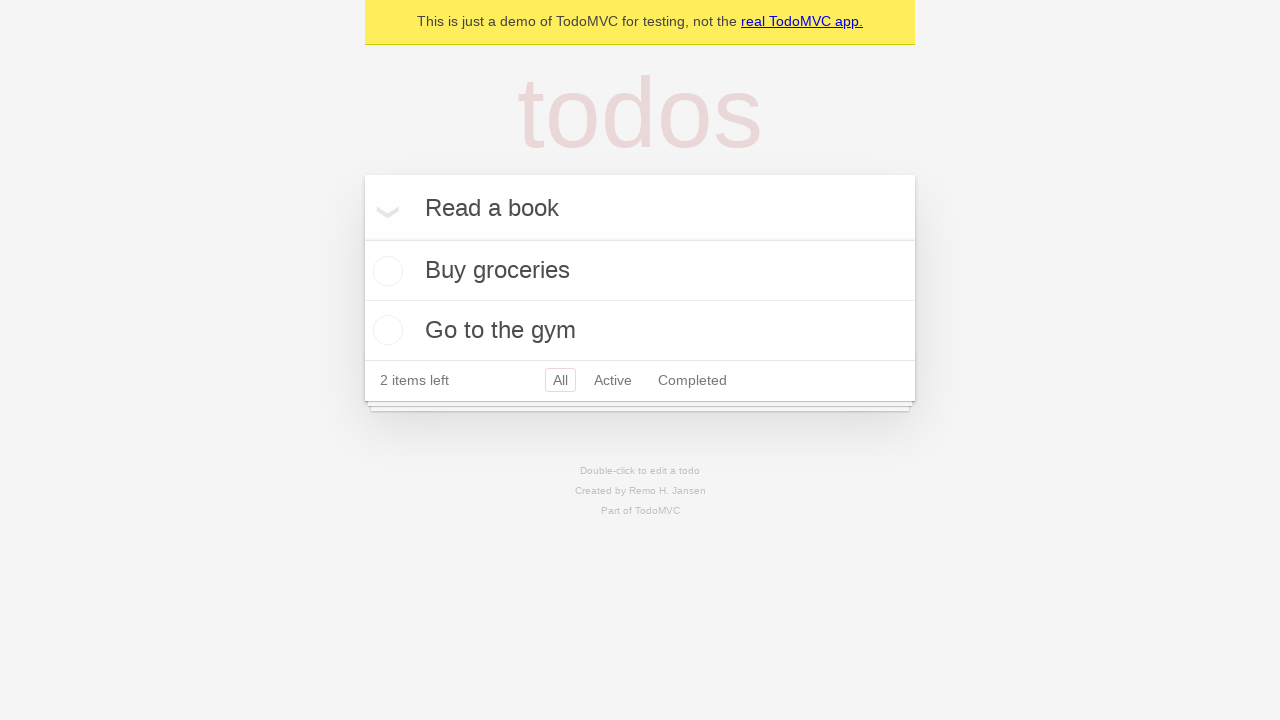

Pressed Enter to add 'Read a book' todo on input.new-todo
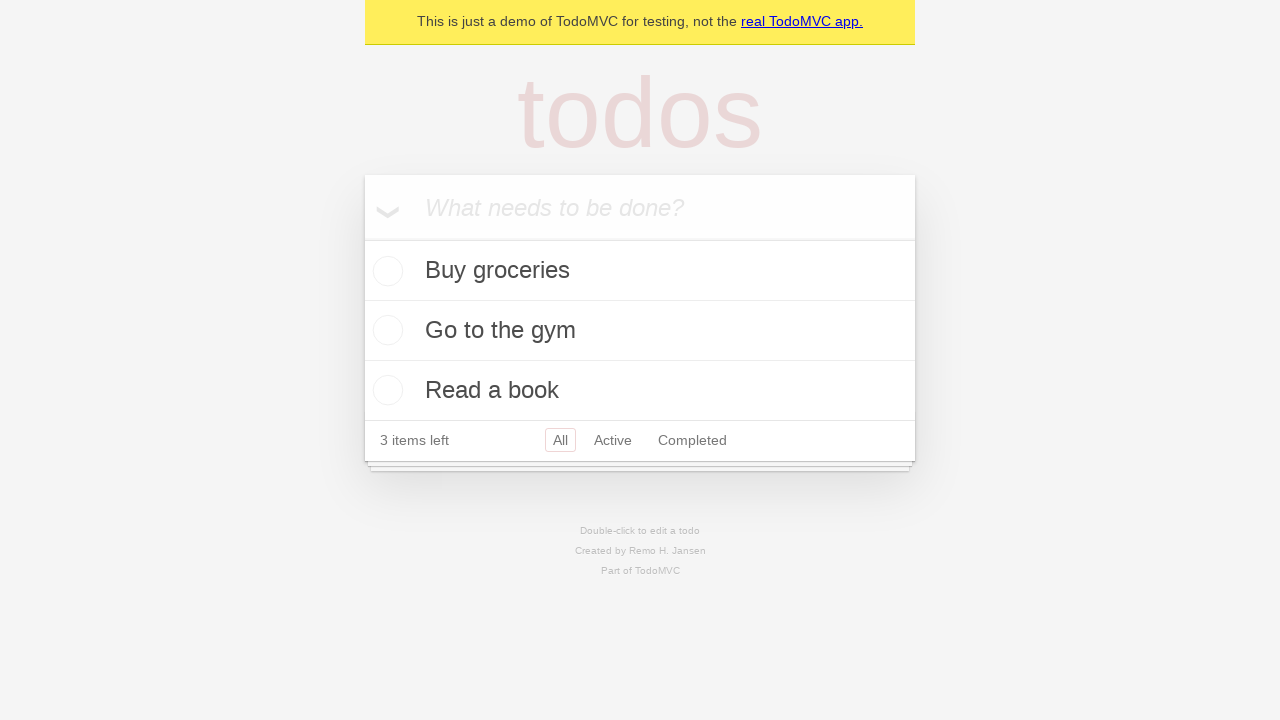

Located 'Go to the gym' todo item
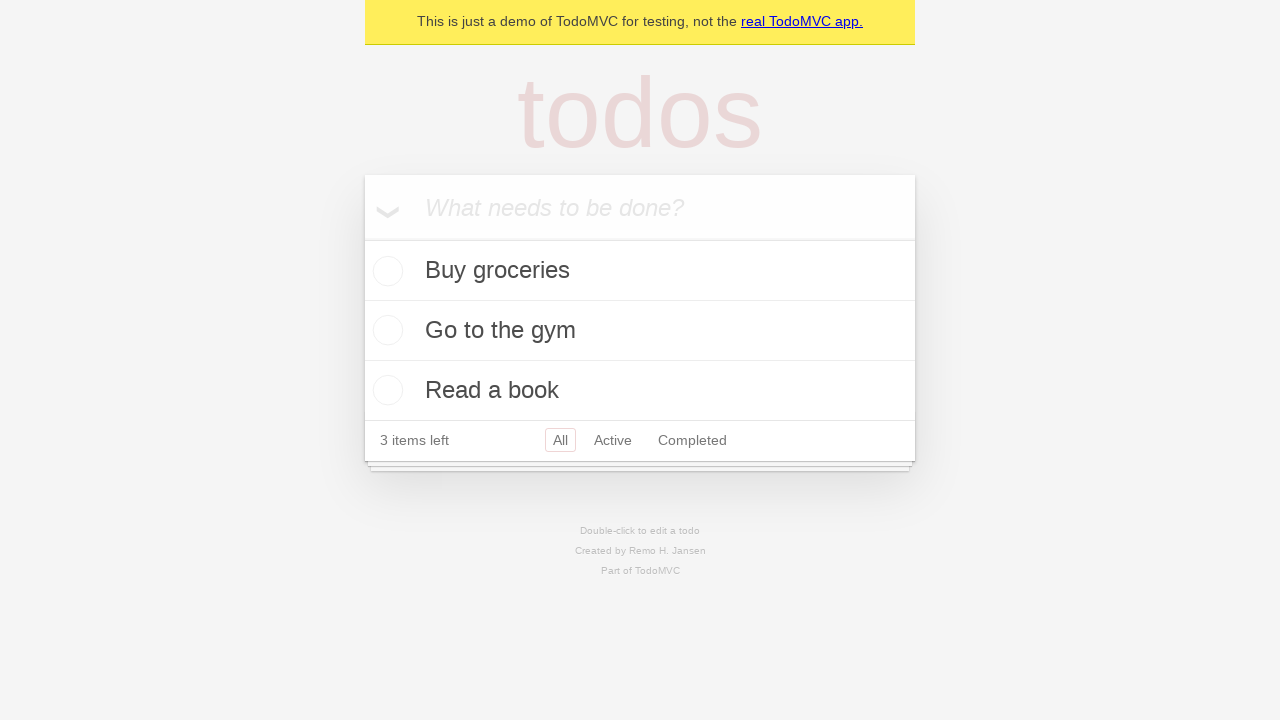

Hovered over 'Go to the gym' todo to reveal delete button at (640, 331) on internal:testid=[data-testid="todo-item"s] >> internal:has-text="Go to the gym"i
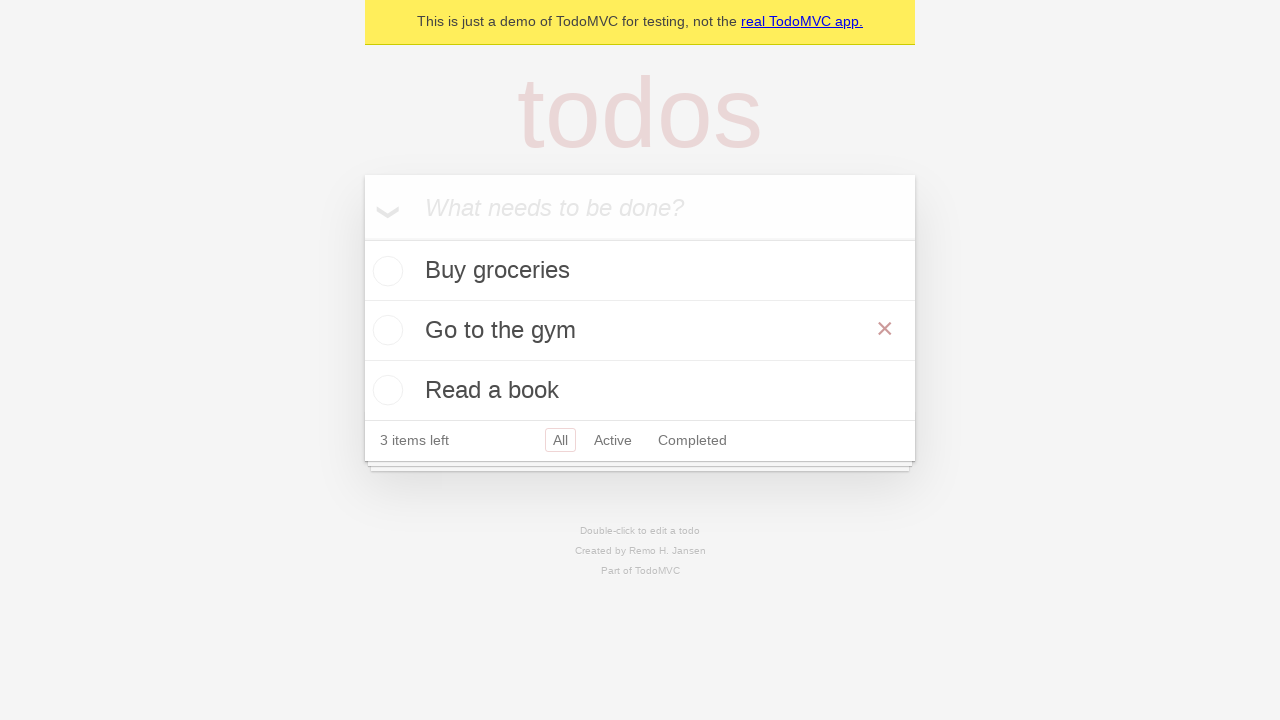

Clicked delete button to remove 'Go to the gym' todo at (885, 329) on internal:testid=[data-testid="todo-item"s] >> internal:has-text="Go to the gym"i
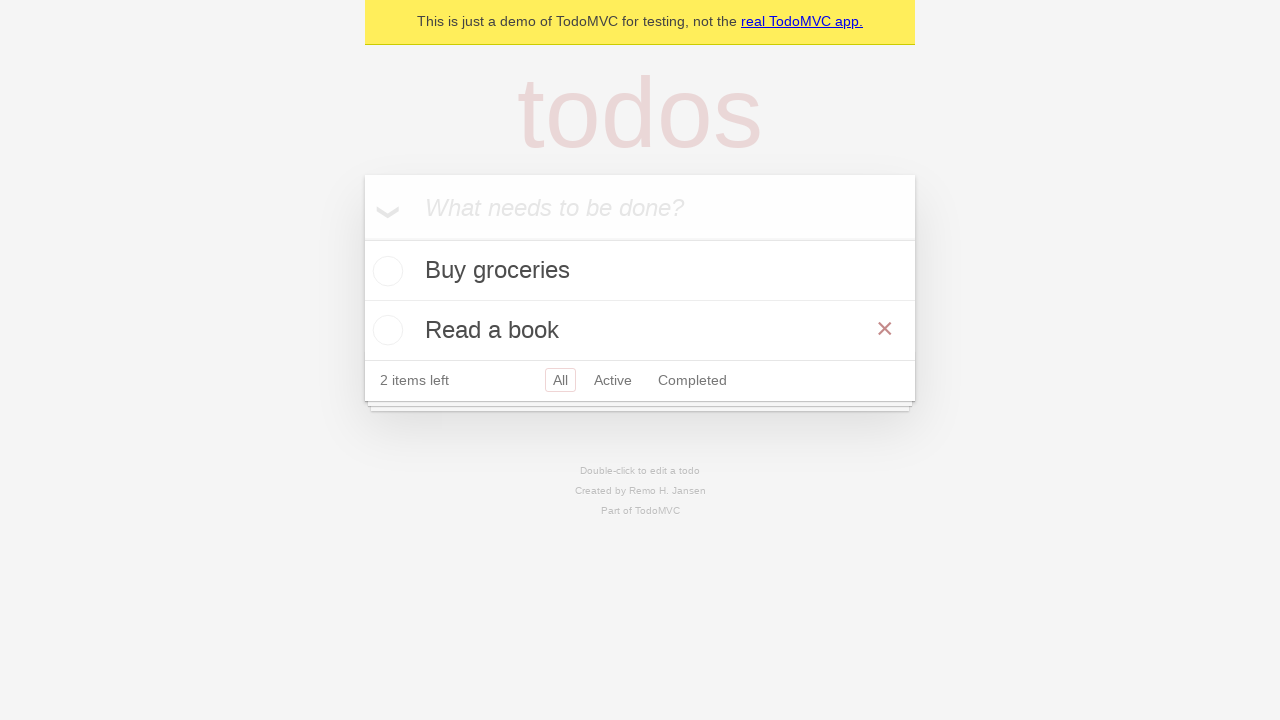

Verified that exactly 2 todo items remain
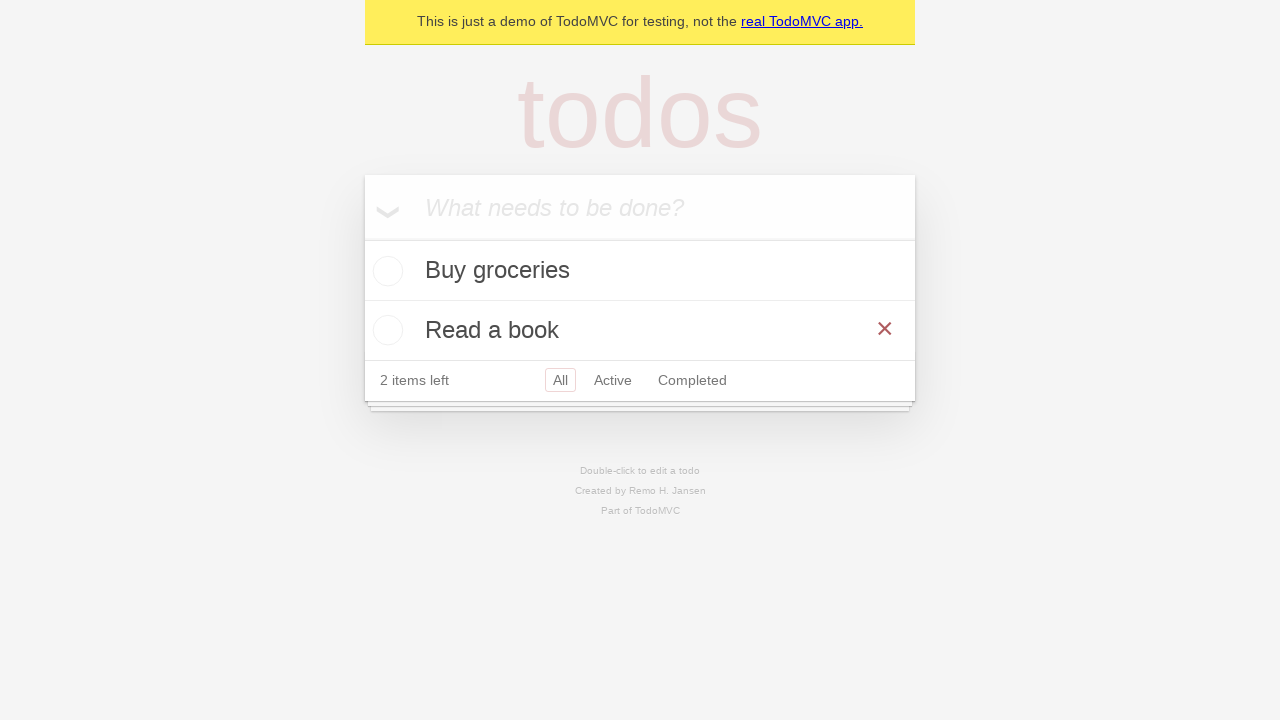

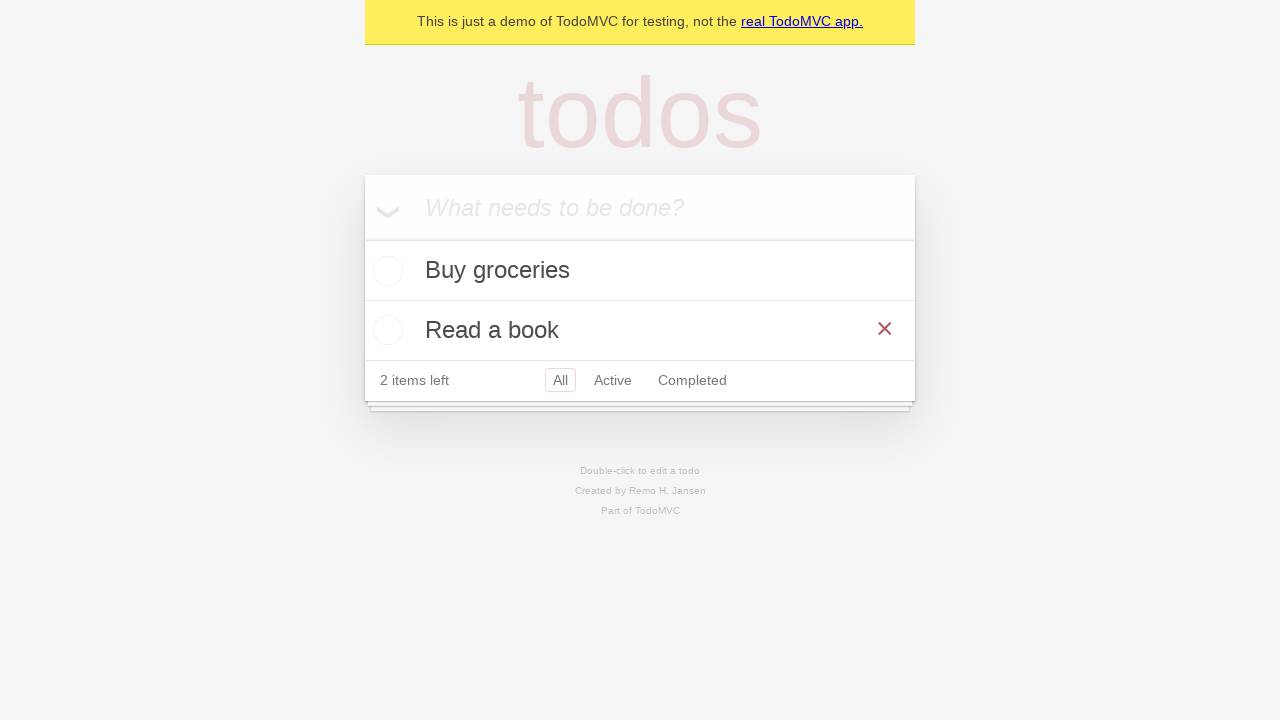